Tests autosuggestive dropdown functionality by typing "India" in the autosuggest field, waiting for suggestions to appear, and clicking on the matching "India" option from the dropdown list.

Starting URL: https://rahulshettyacademy.com/dropdownsPractise/

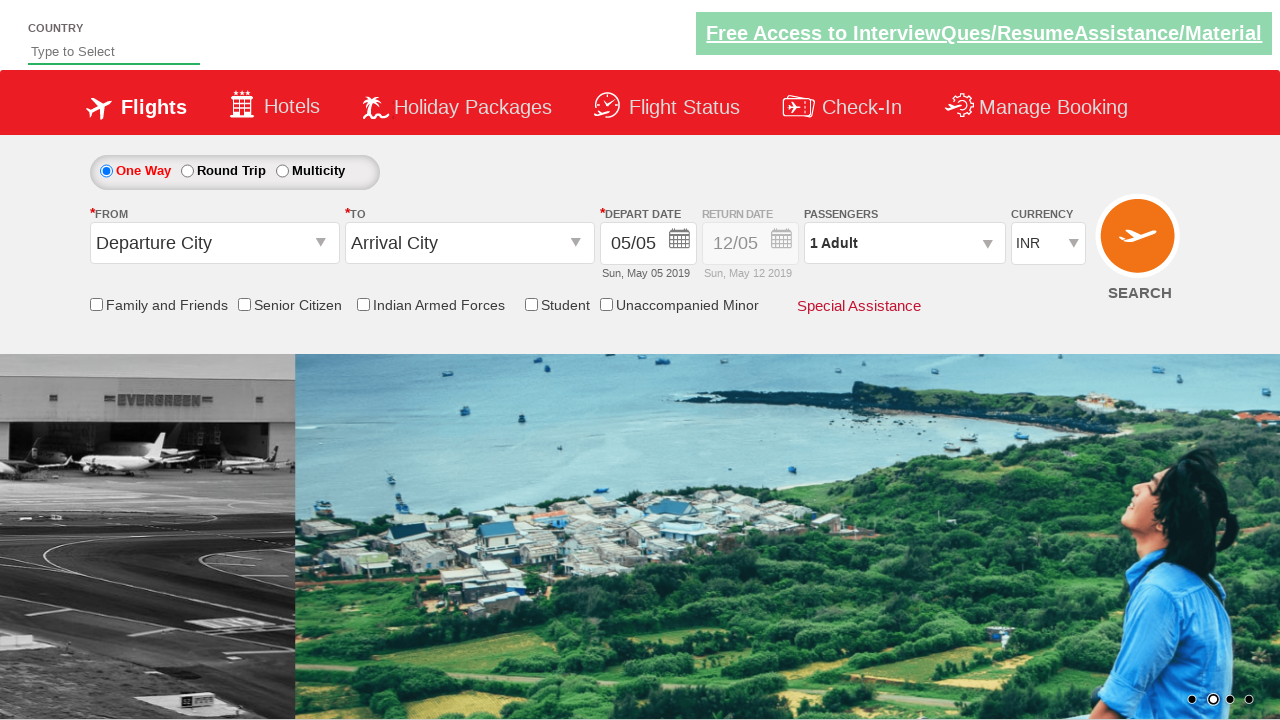

Typed 'India' in the autosuggest input field on #autosuggest
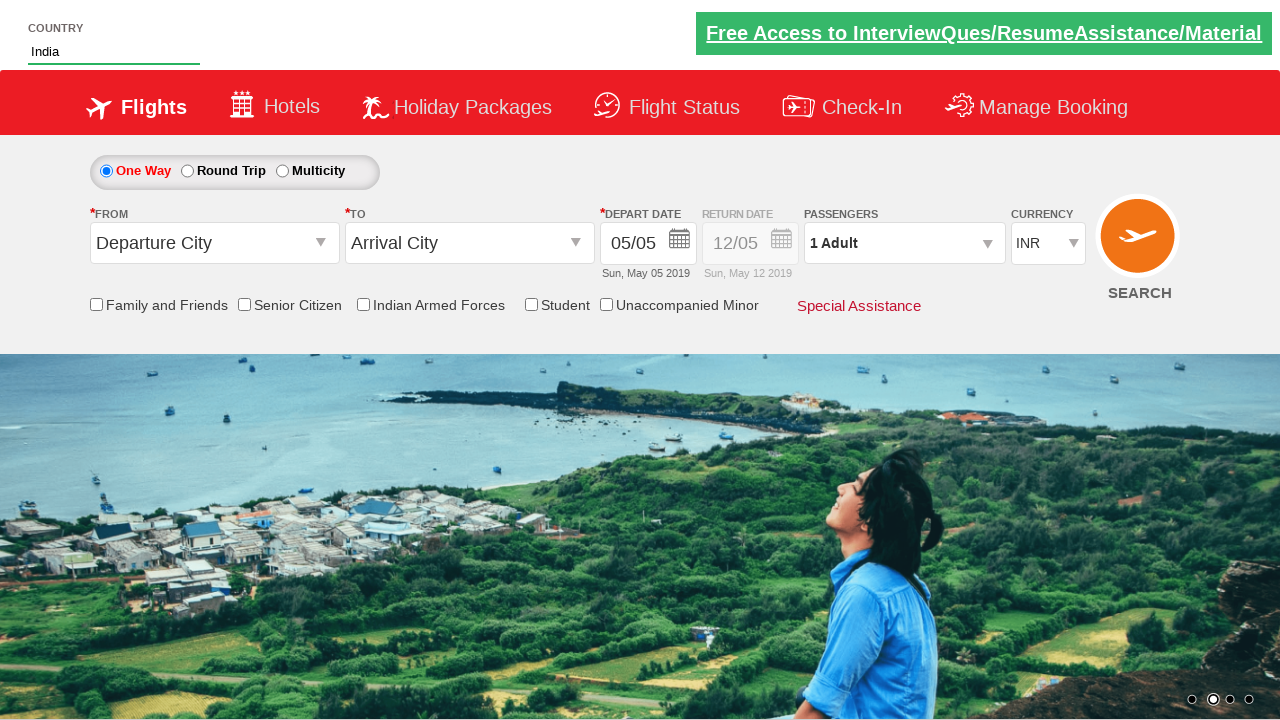

Autosuggest dropdown options appeared
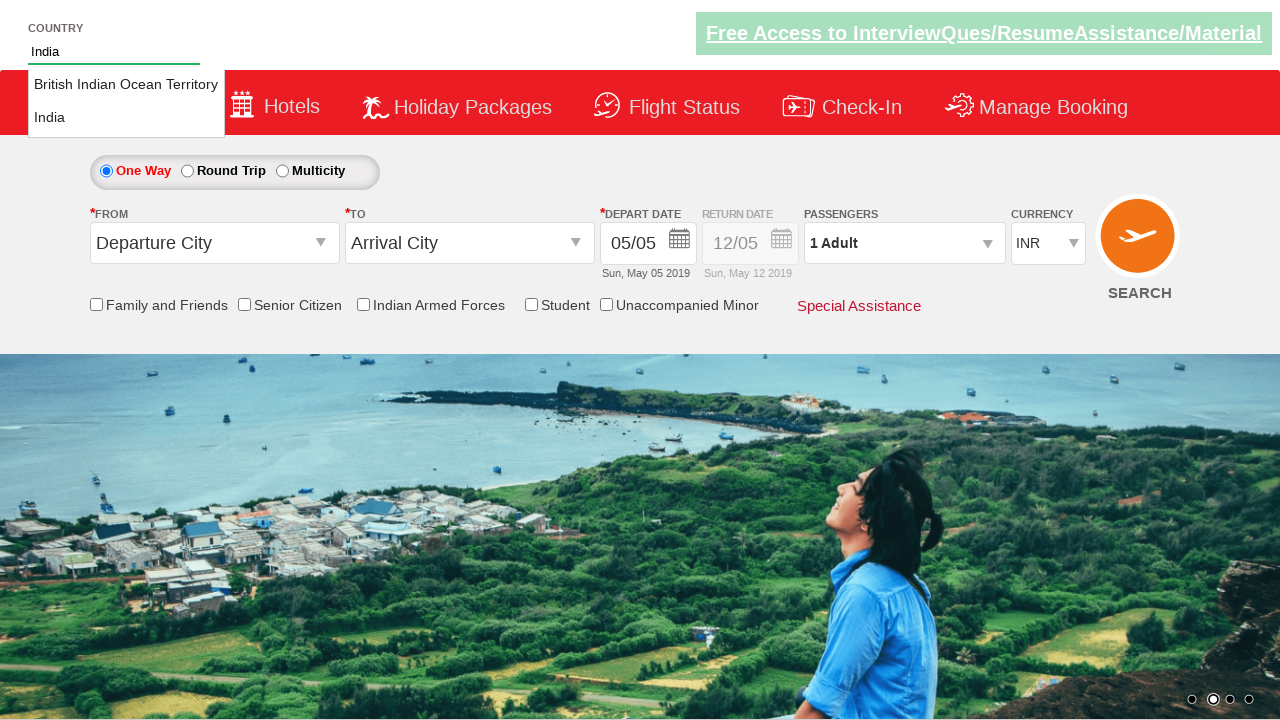

Clicked on 'India' option from the autosuggest dropdown at (126, 118) on li.ui-menu-item a >> nth=1
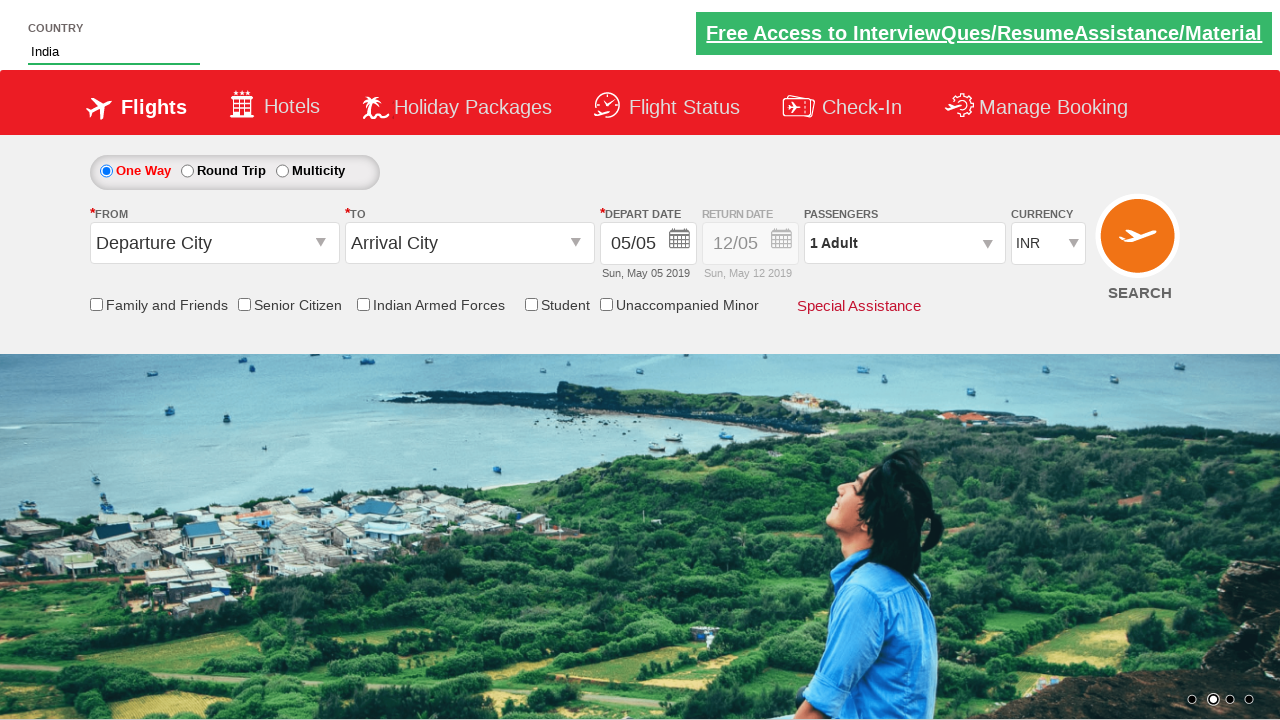

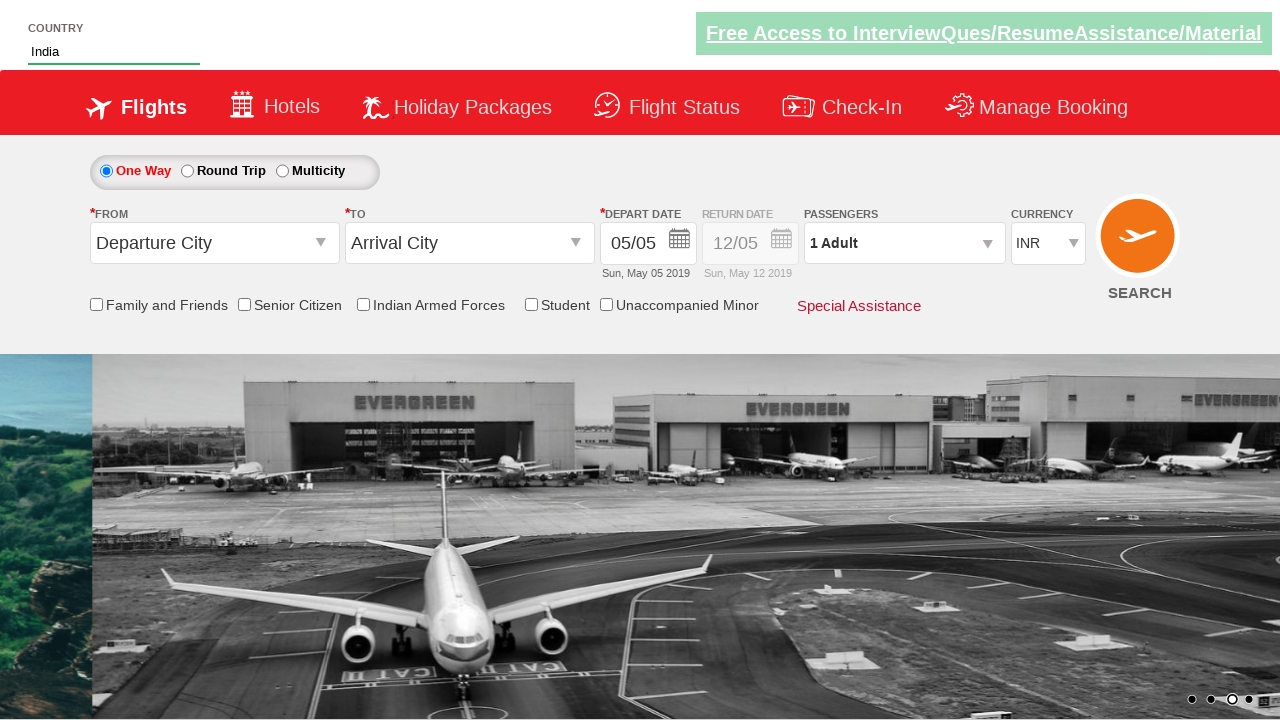